Tests the dictation.io speech interface by clearing any existing text and starting the microphone recording feature

Starting URL: https://dictation.io/speech

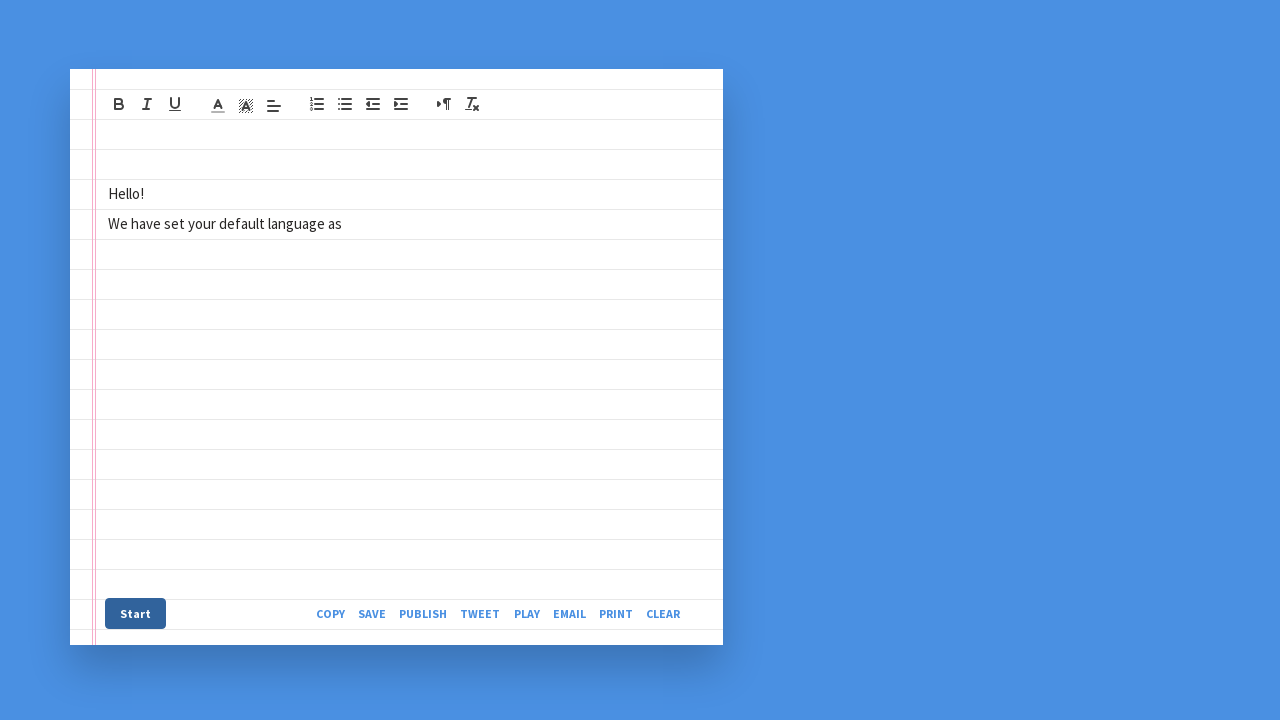

Waited 5 seconds for page to fully load
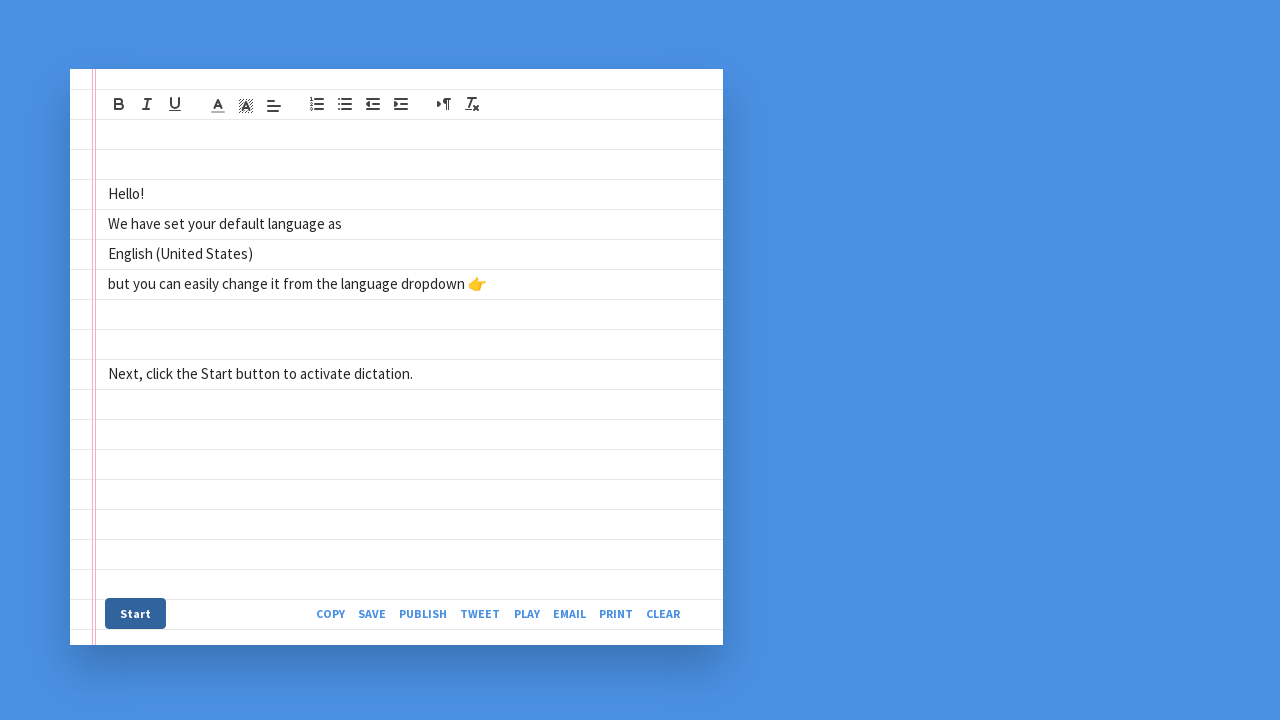

Clicked the Clear button to reset existing text at (669, 613) on xpath=/html/body/div[3]/section/div/div/div[2]/div/div[3]/div[2]/a[8]
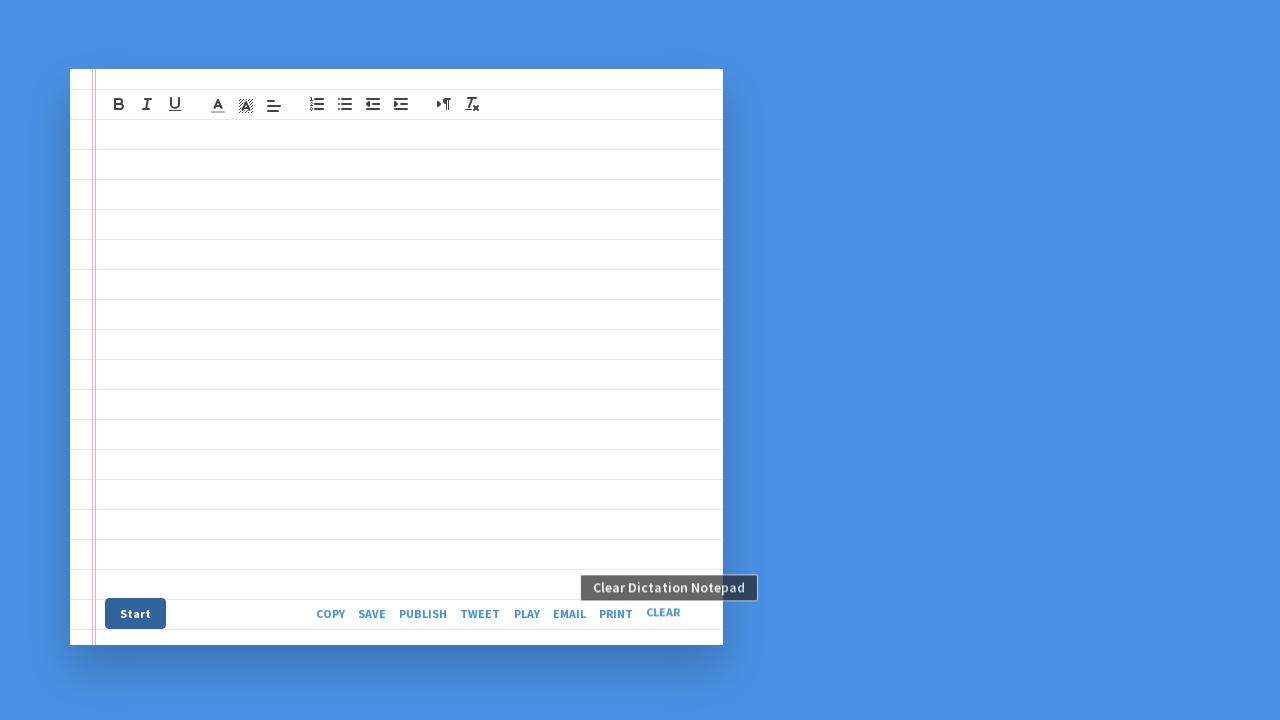

Waited 1 second after clearing text
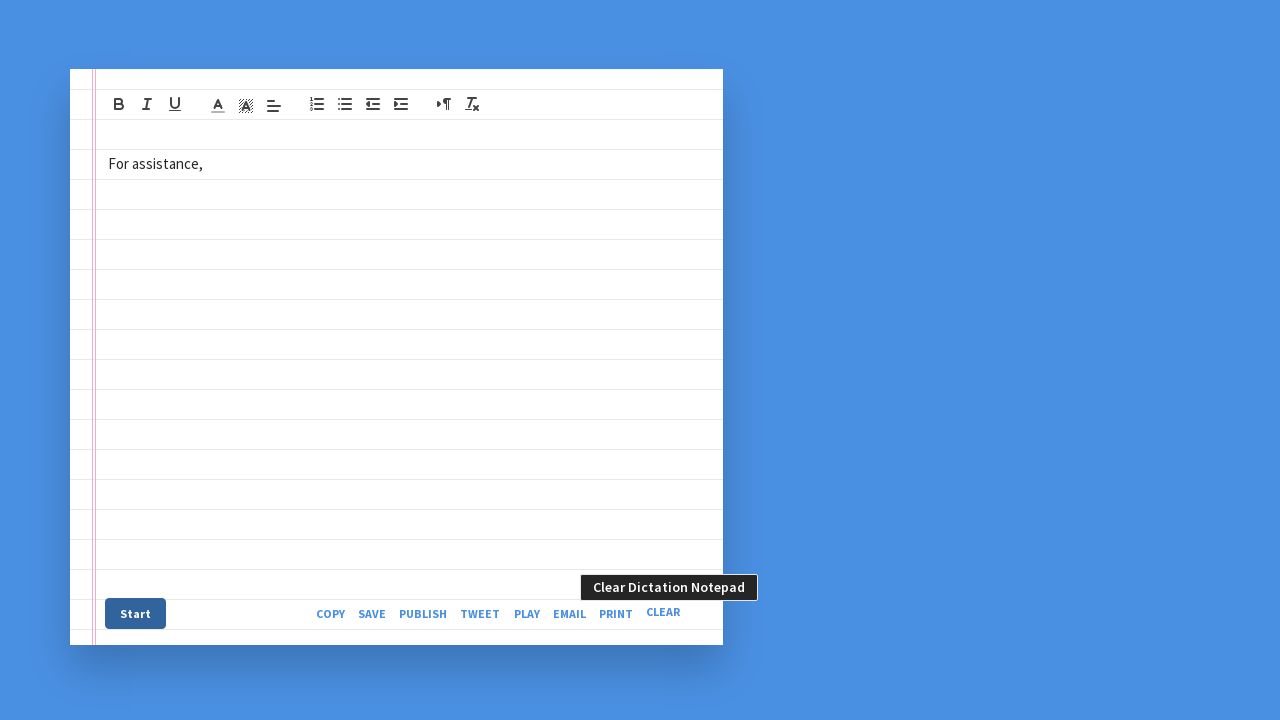

Clicked the start button to begin microphone recording at (136, 613) on xpath=/html/body/div[3]/section/div/div/div[2]/div/div[3]/div[1]/a
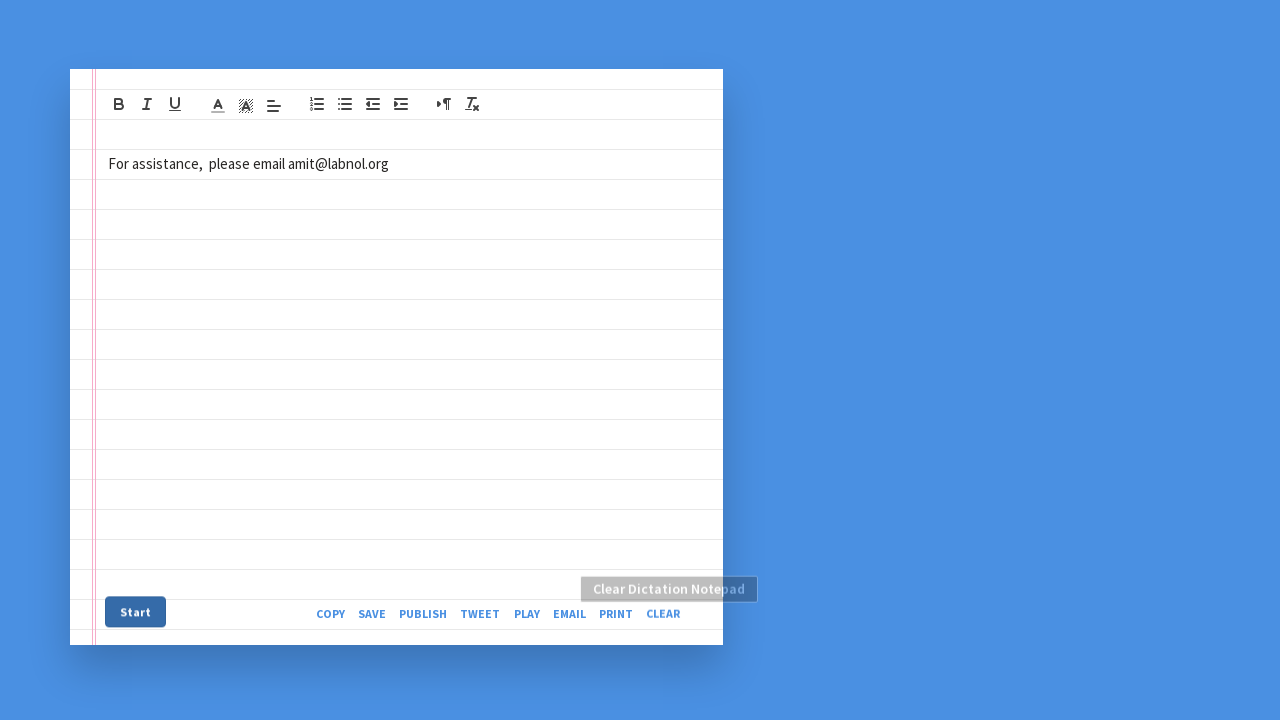

Waited 2 seconds for microphone to activate
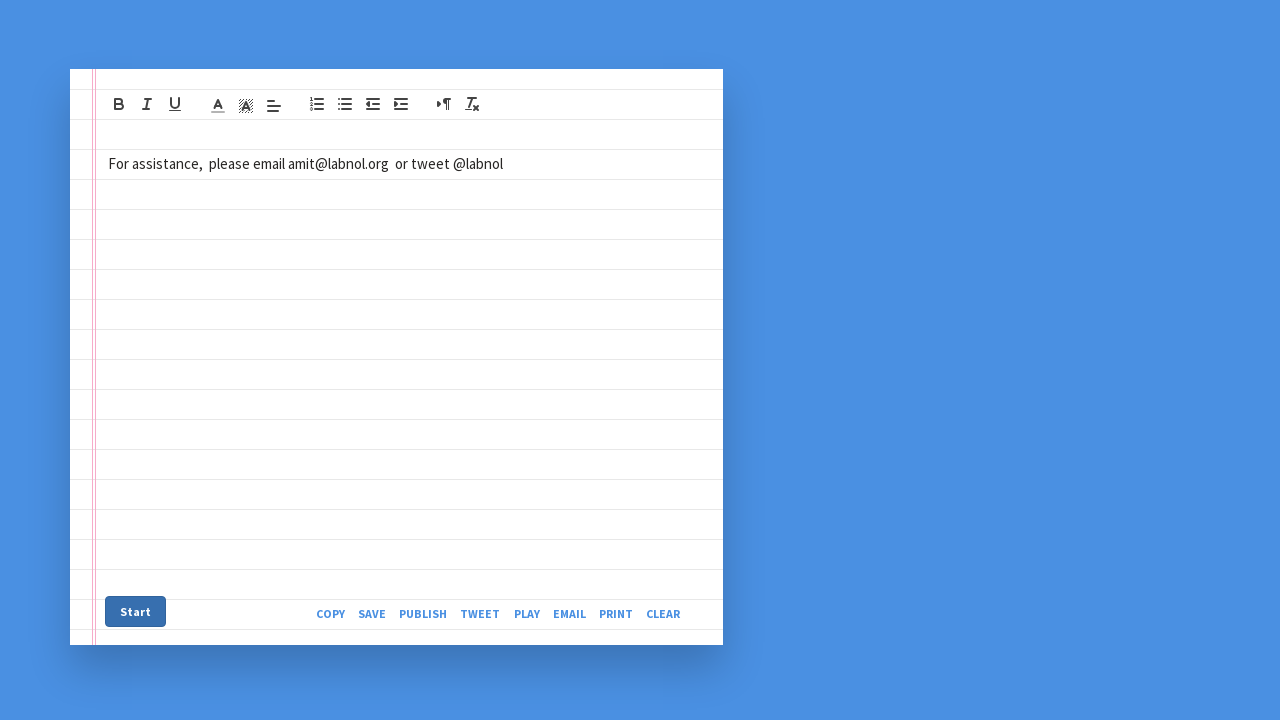

Verified the dictation text area is present
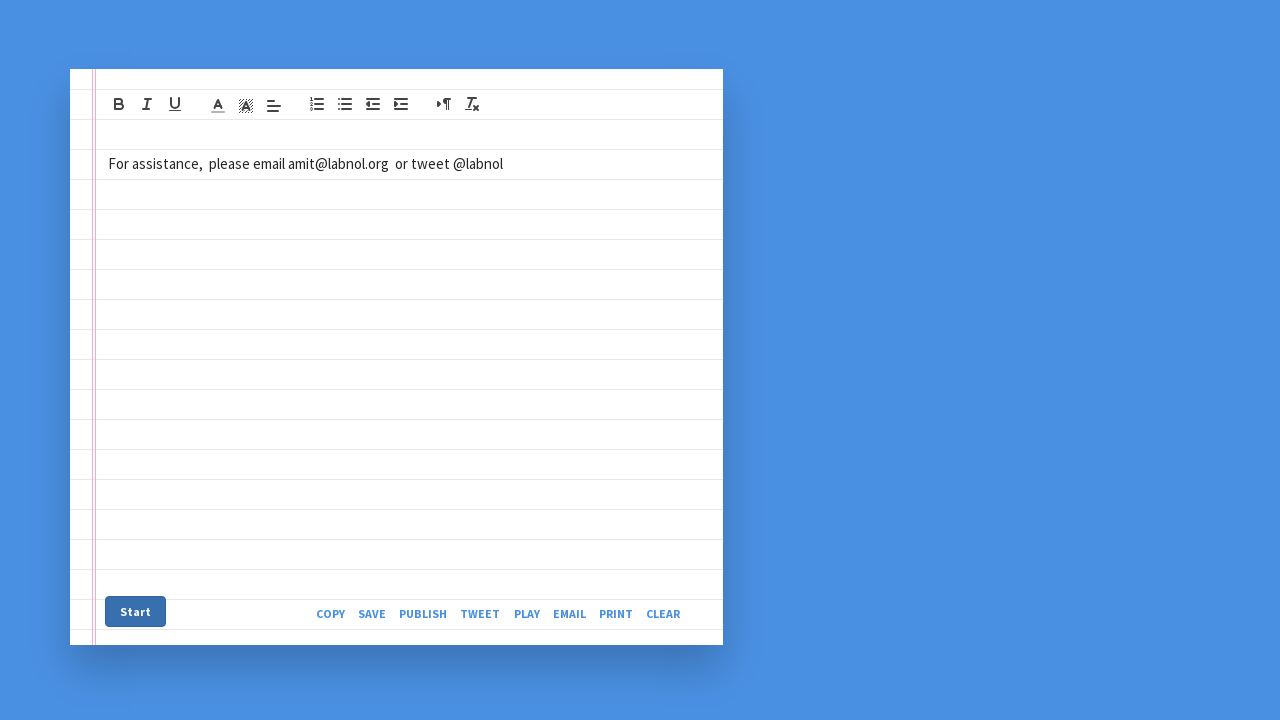

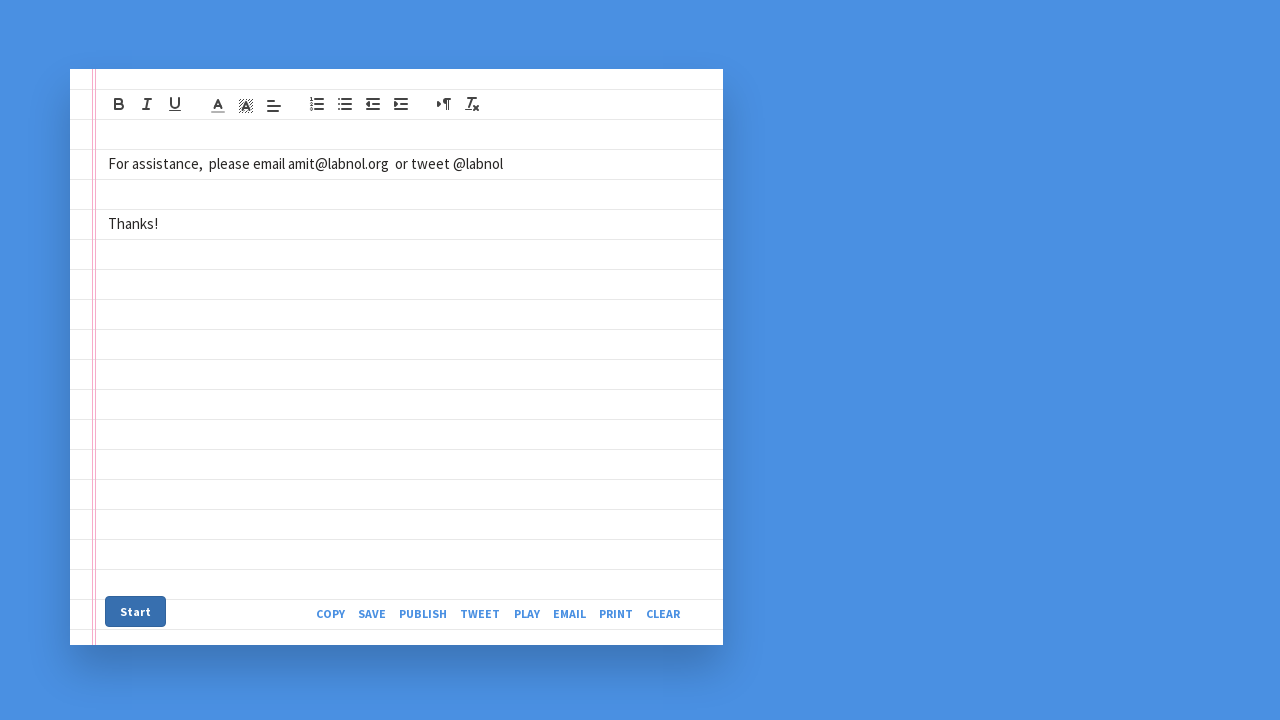